Tests sorting products by price high to low using the dropdown menu on the shop page

Starting URL: http://practice.automationtesting.in/

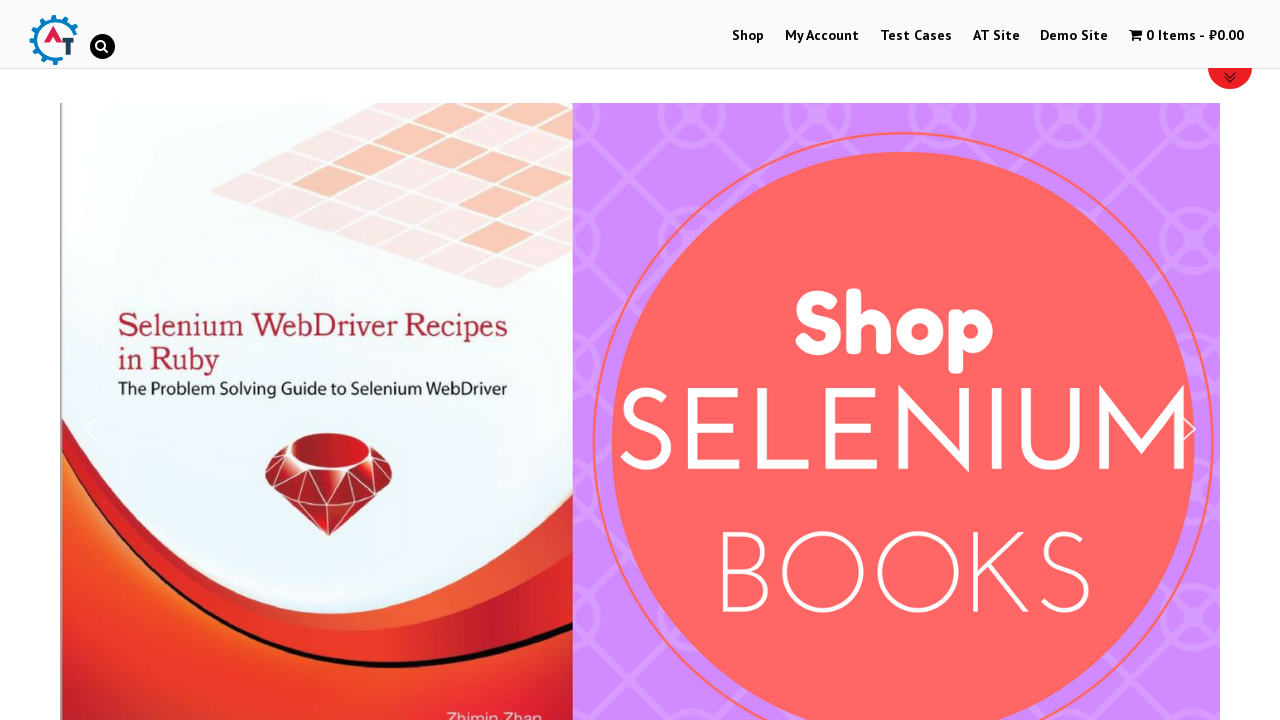

Clicked on Shop Menu at (748, 36) on xpath=//li[@id='menu-item-40']/a
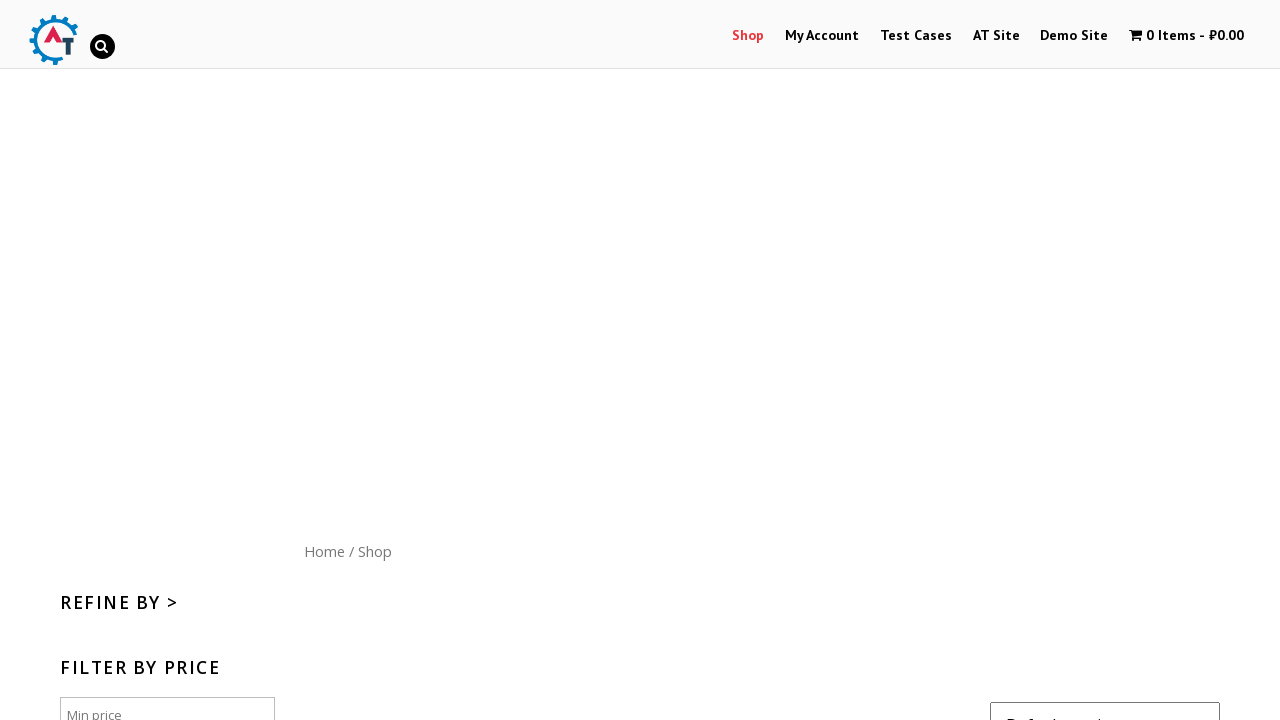

Sorting dropdown became visible
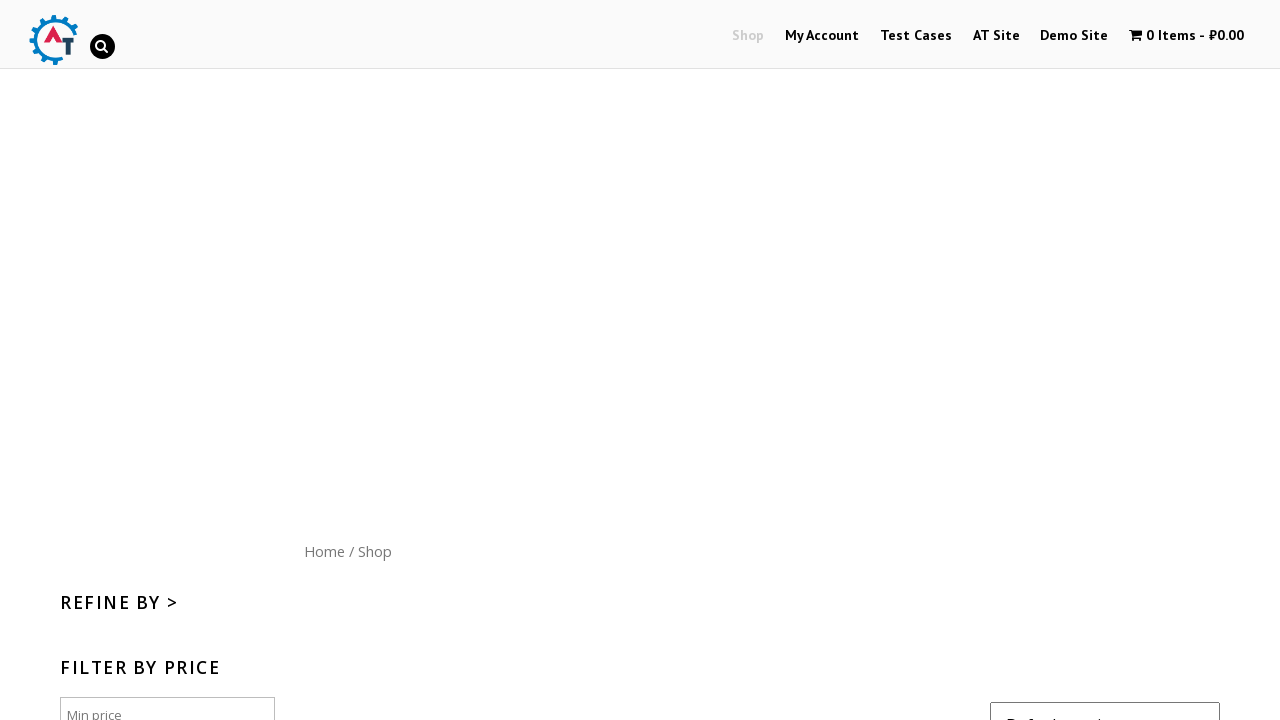

Selected 'Sort by price: high to low' from dropdown menu on #content form select
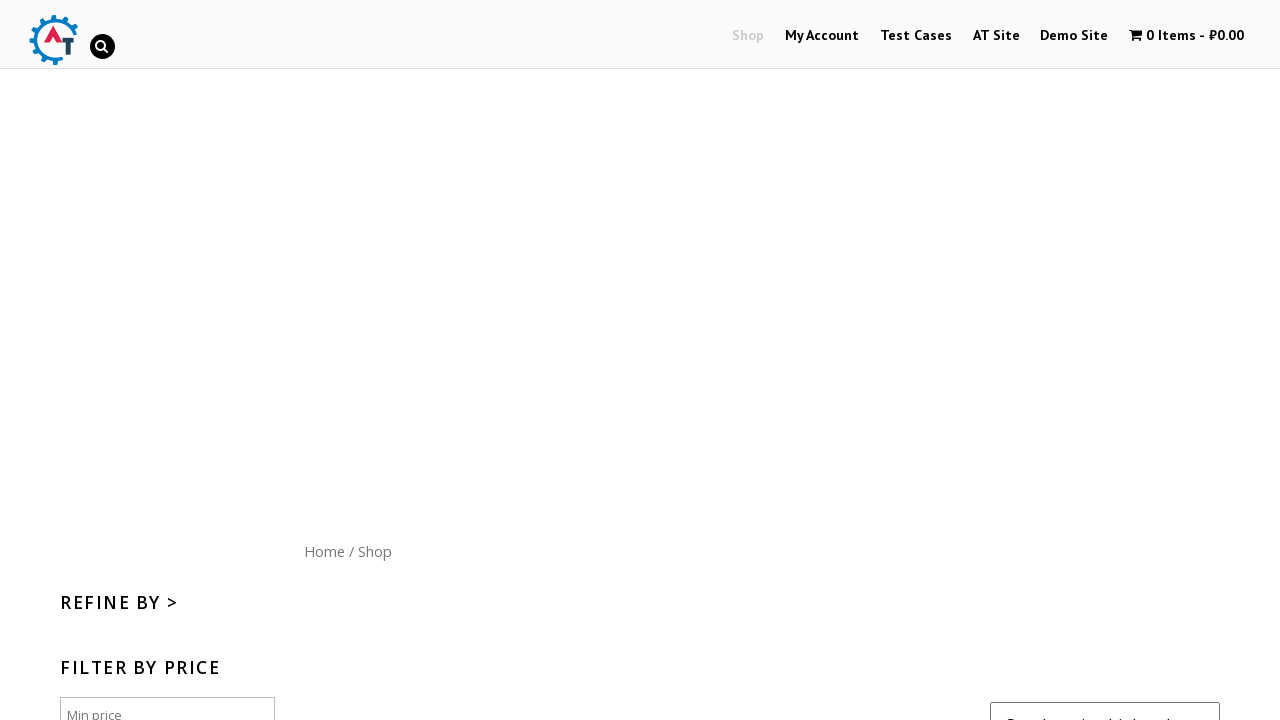

Products reloaded after sorting by price high to low
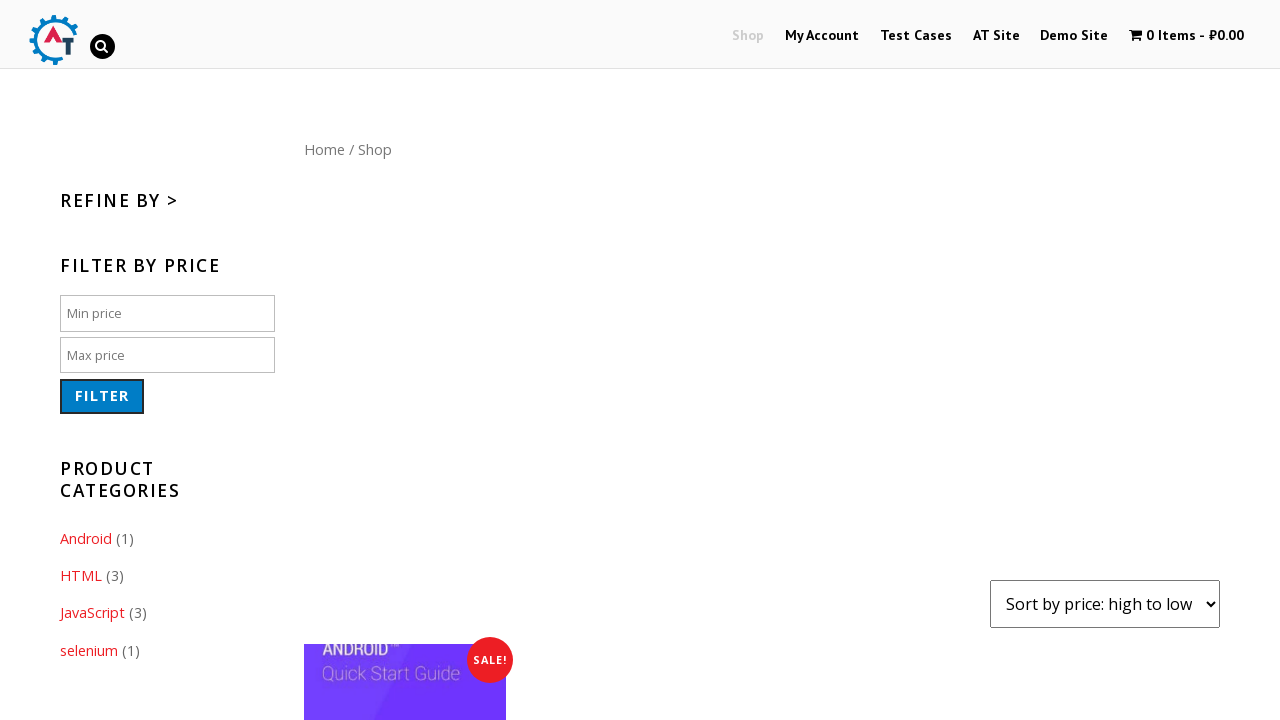

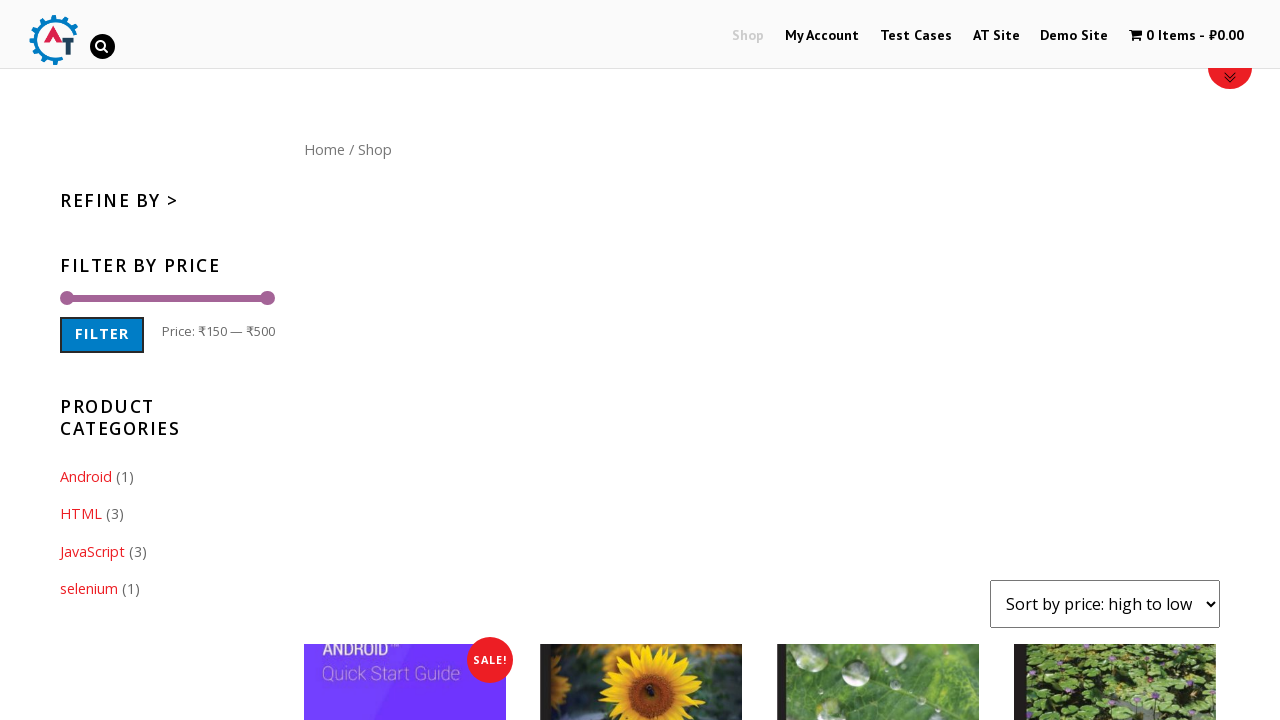